Tests mouse hover functionality by hovering over an element and clicking the "Reload" link to reload the page

Starting URL: https://rahulshettyacademy.com/AutomationPractice/

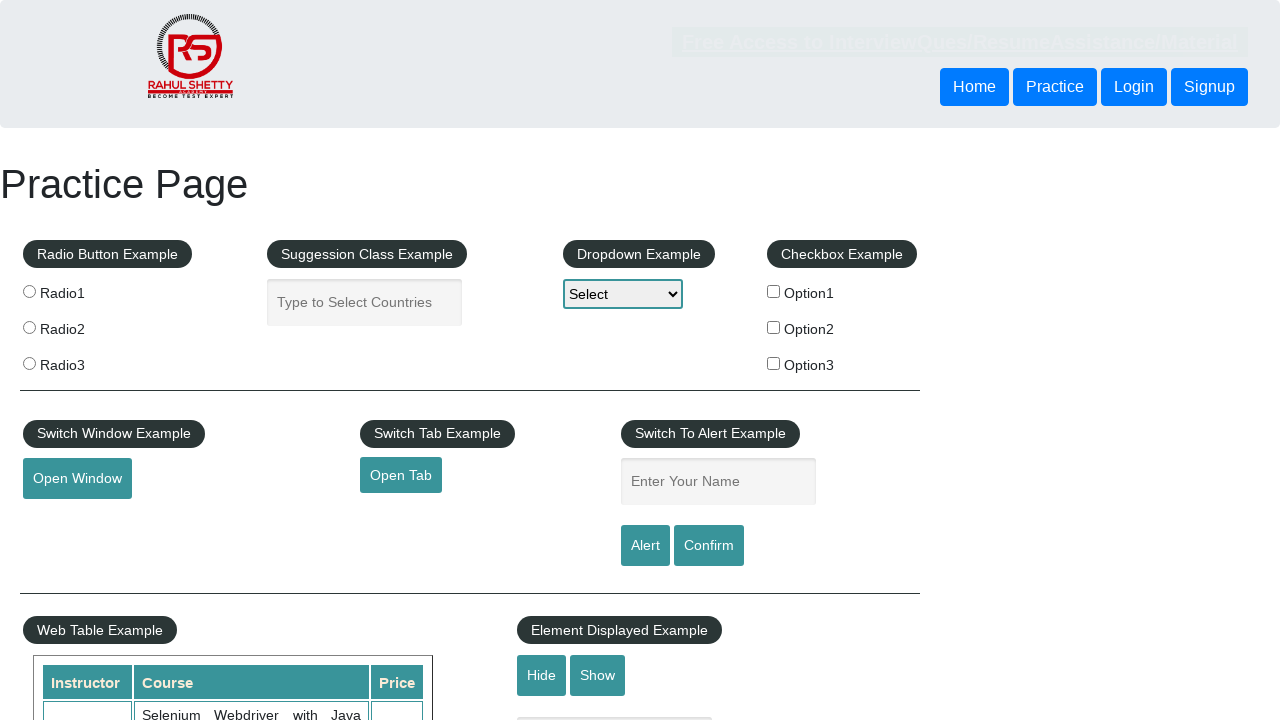

Navigated to AutomationPractice page
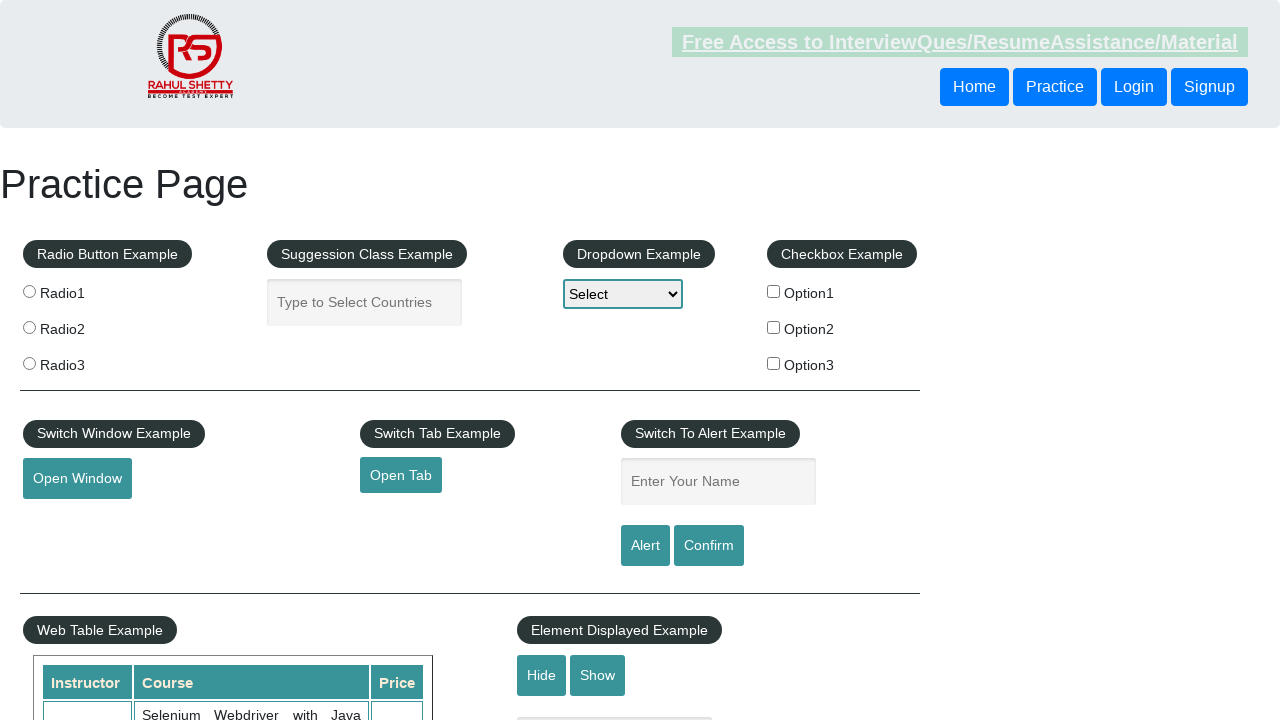

Hovered over mouse hover element at (83, 361) on #mousehover
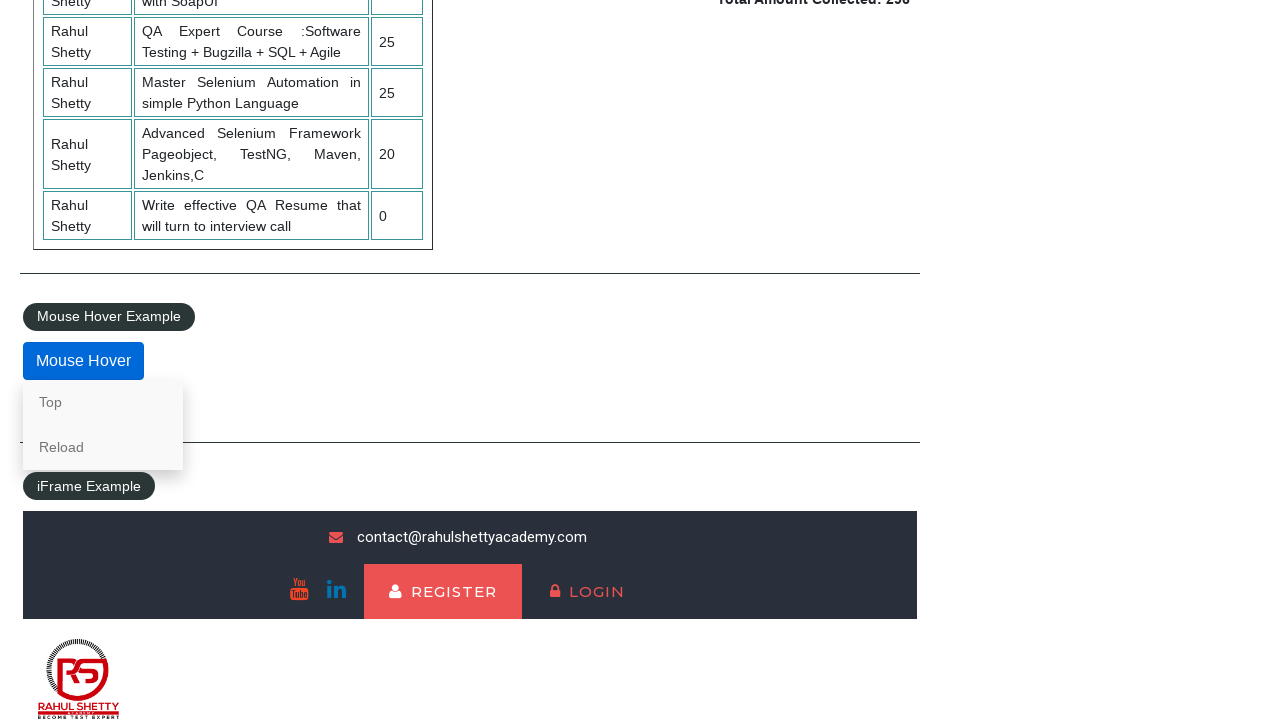

Clicked on Reload link to reload the page at (103, 447) on text=Reload
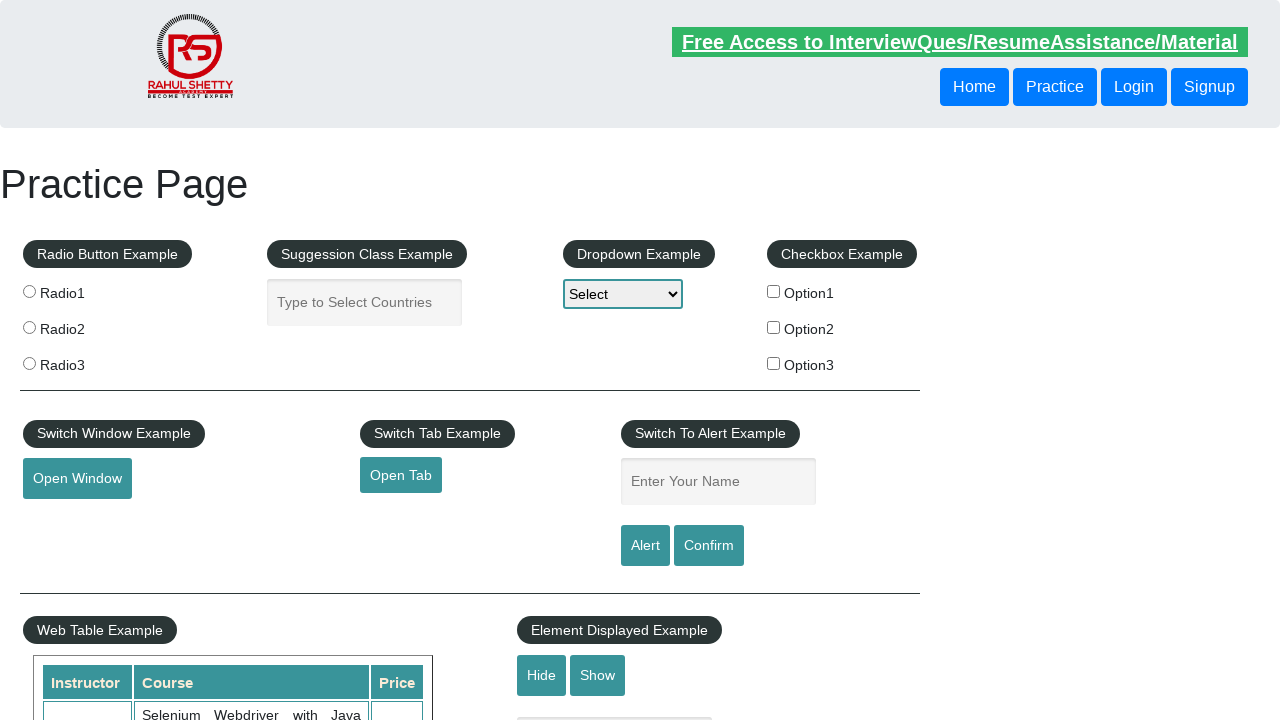

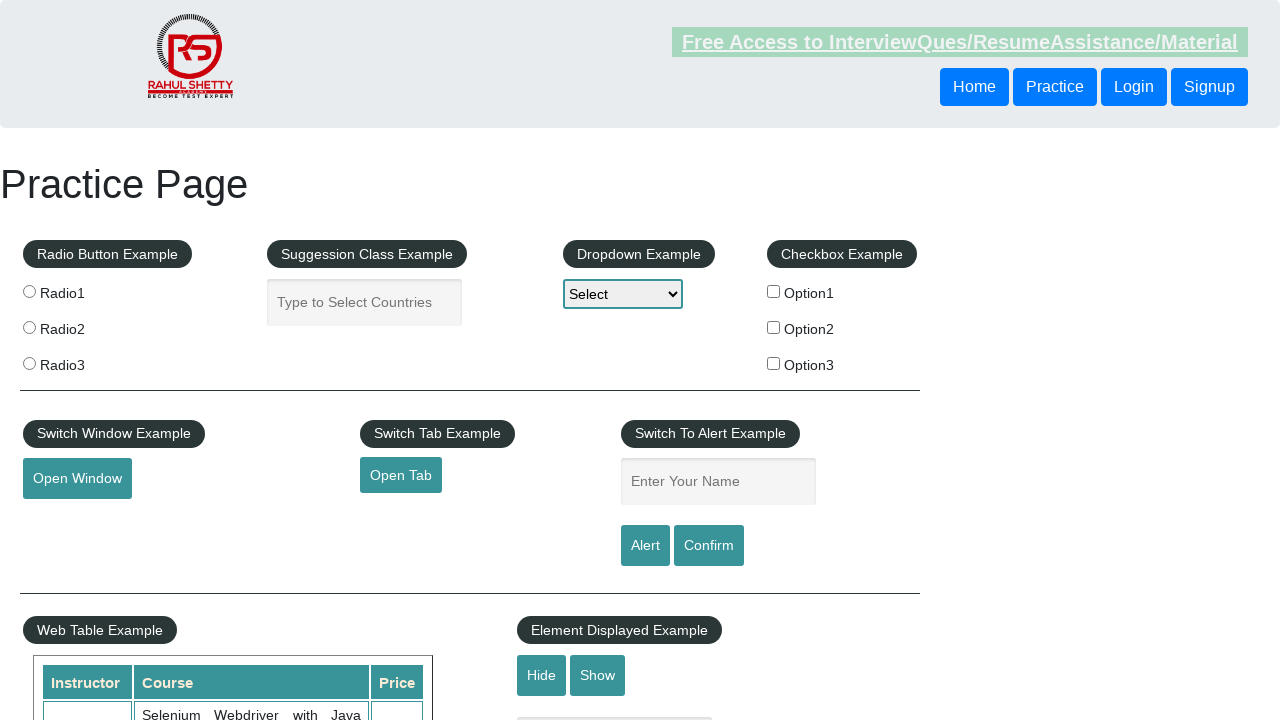